Tests the contact form on Sparsh Hospital website with parameterized first and last name values, selecting hospital and enquiry type, and submitting the form

Starting URL: https://www.sparshhospital.com/contact-us/

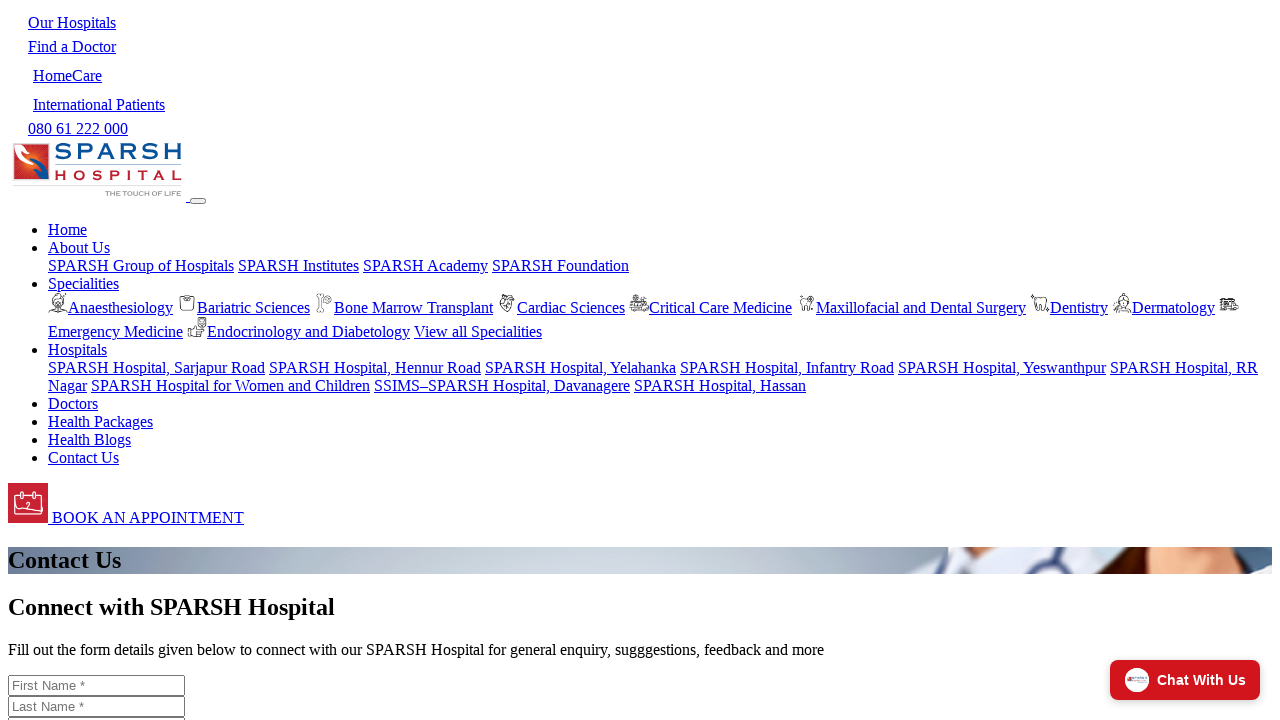

Filled first name field with 'John' on #contact_first_name
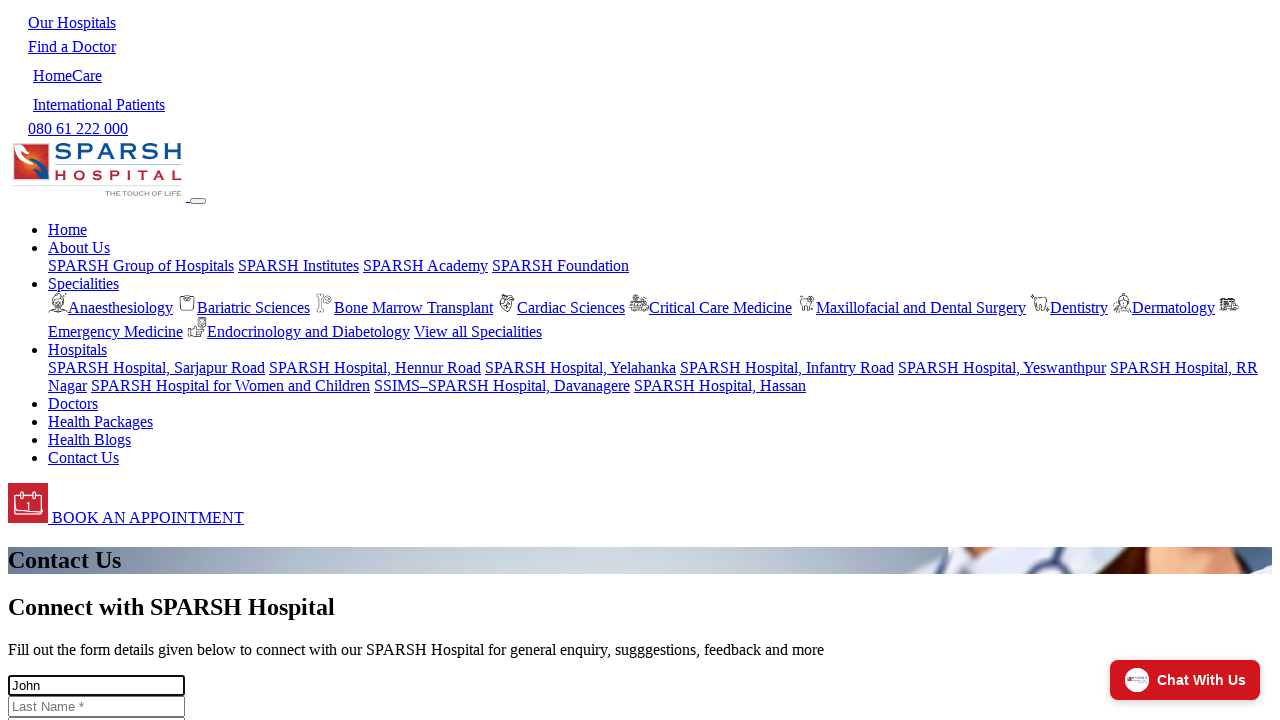

Filled last name field with 'Smith' on #contact_last_name
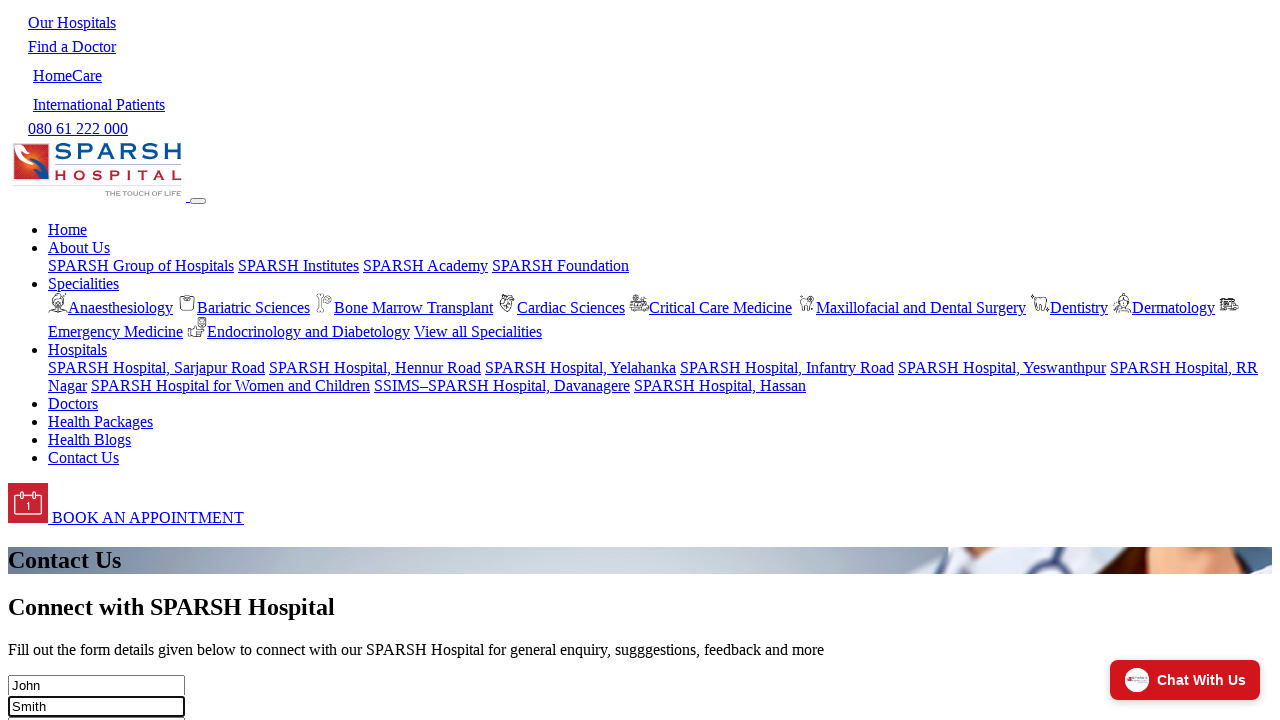

Filled email field with 'charanraj1234@gmail.com' on input[name='contact_email']
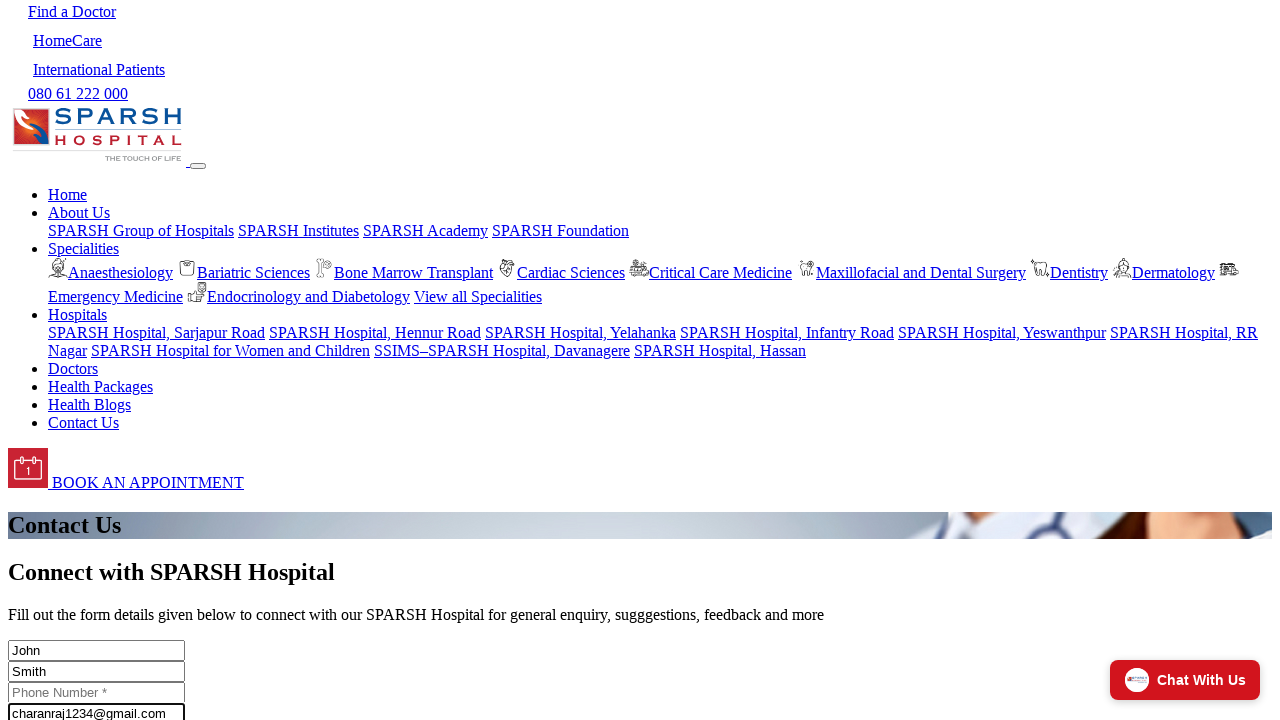

Filled phone field with '8870402155' on #contact_phone
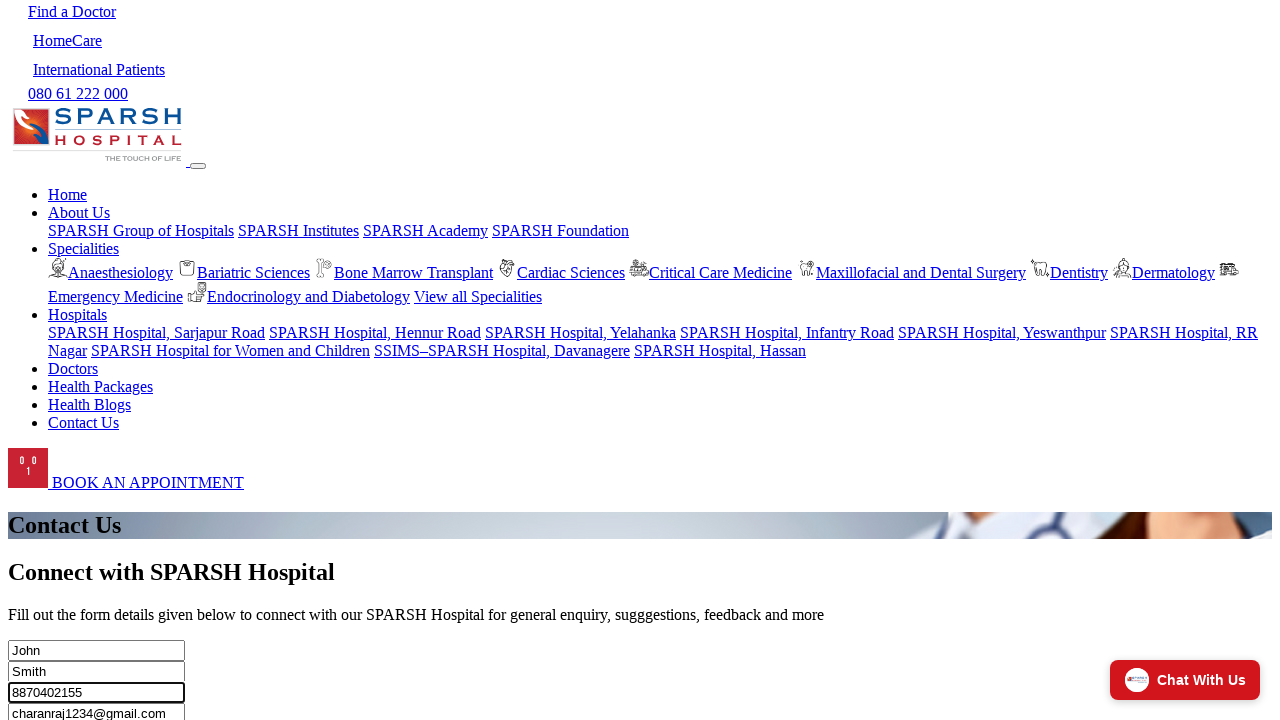

Selected hospital from dropdown (index 2) on select[name='contact_hospital']
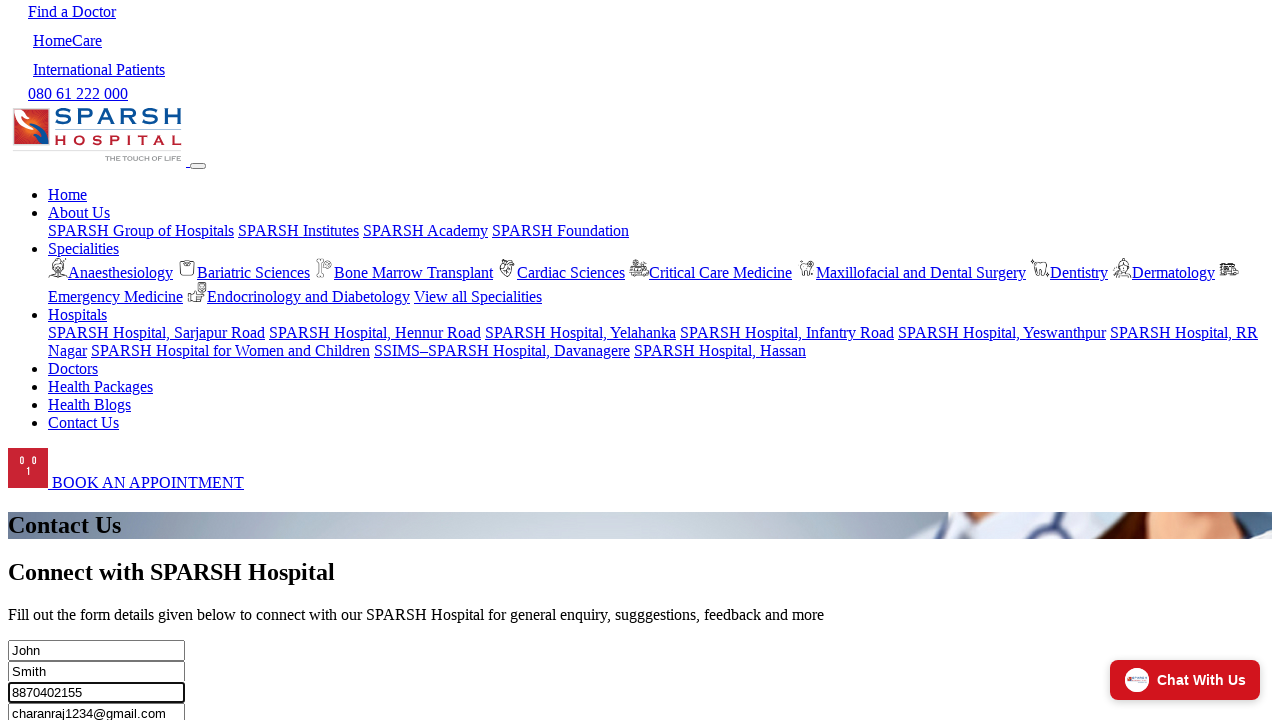

Selected enquiry type from dropdown (index 1) on #contact_enquiry_type
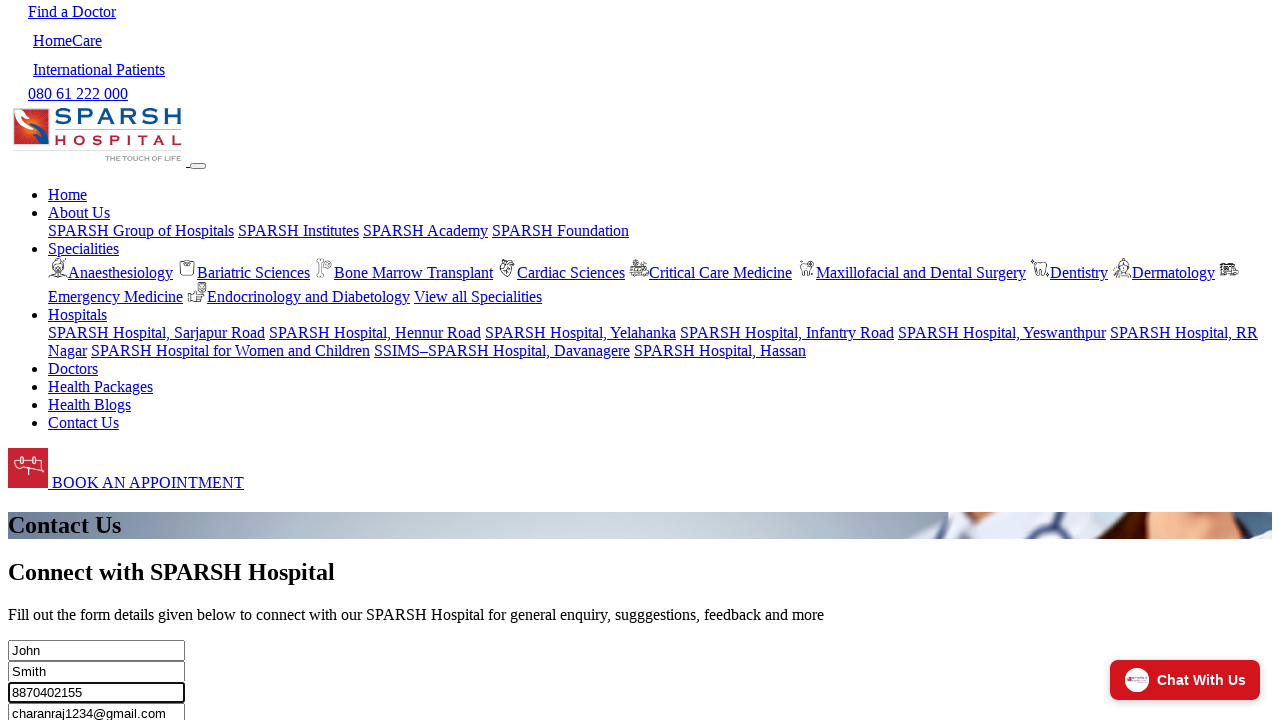

Clicked submit button to submit contact form at (45, 360) on #contact_submit
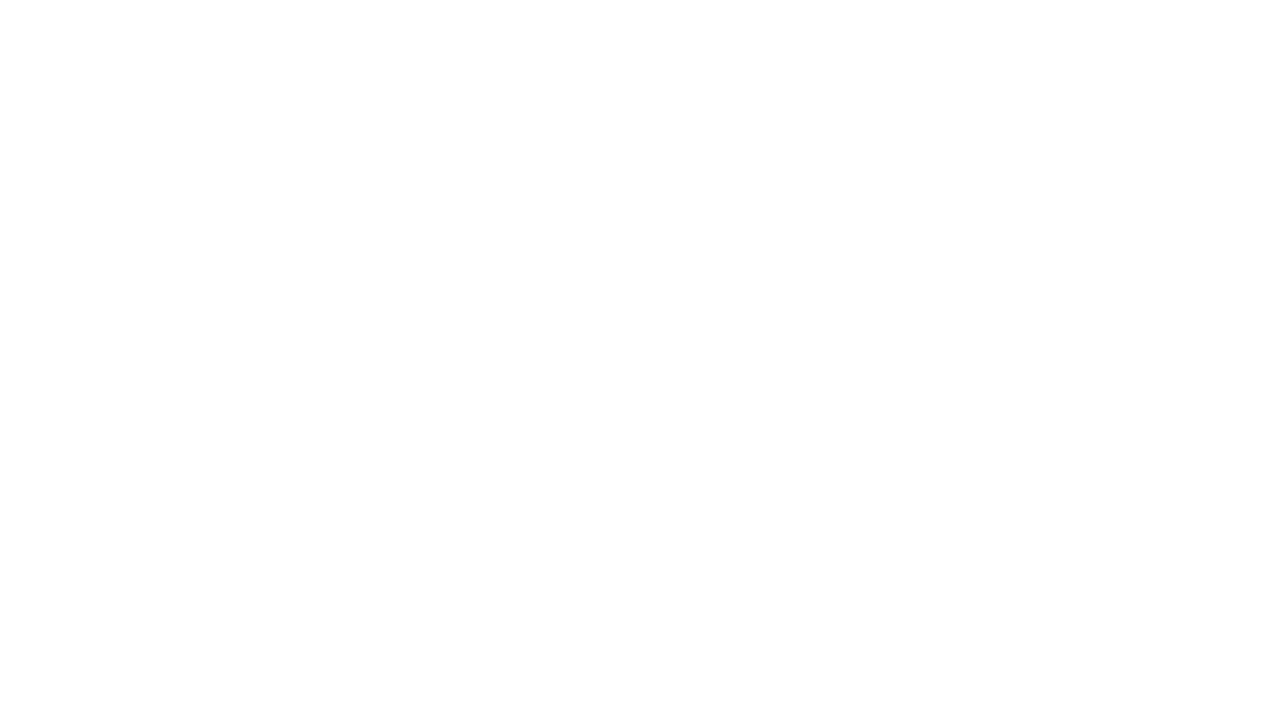

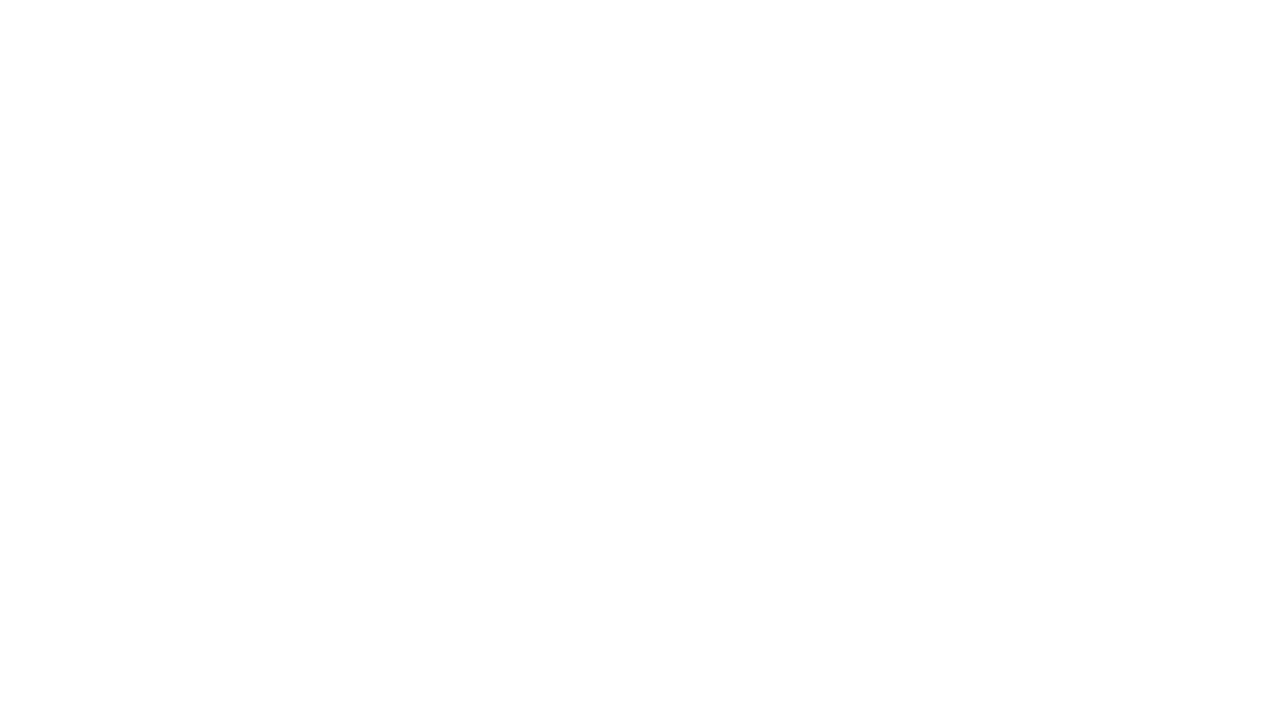